Opens multiple browser tabs and navigates to the same URL in each tab, demonstrating tab management functionality

Starting URL: https://atlas-web-stage.azurewebsites.net

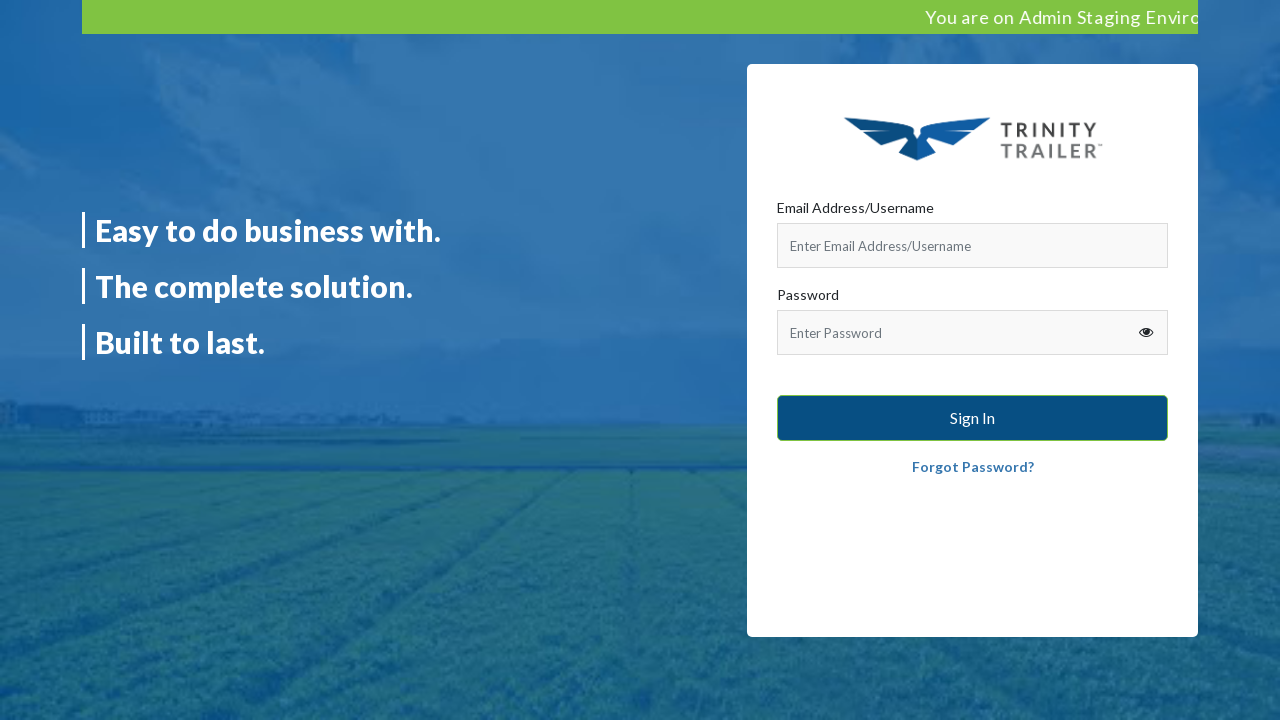

Opened first new browser tab
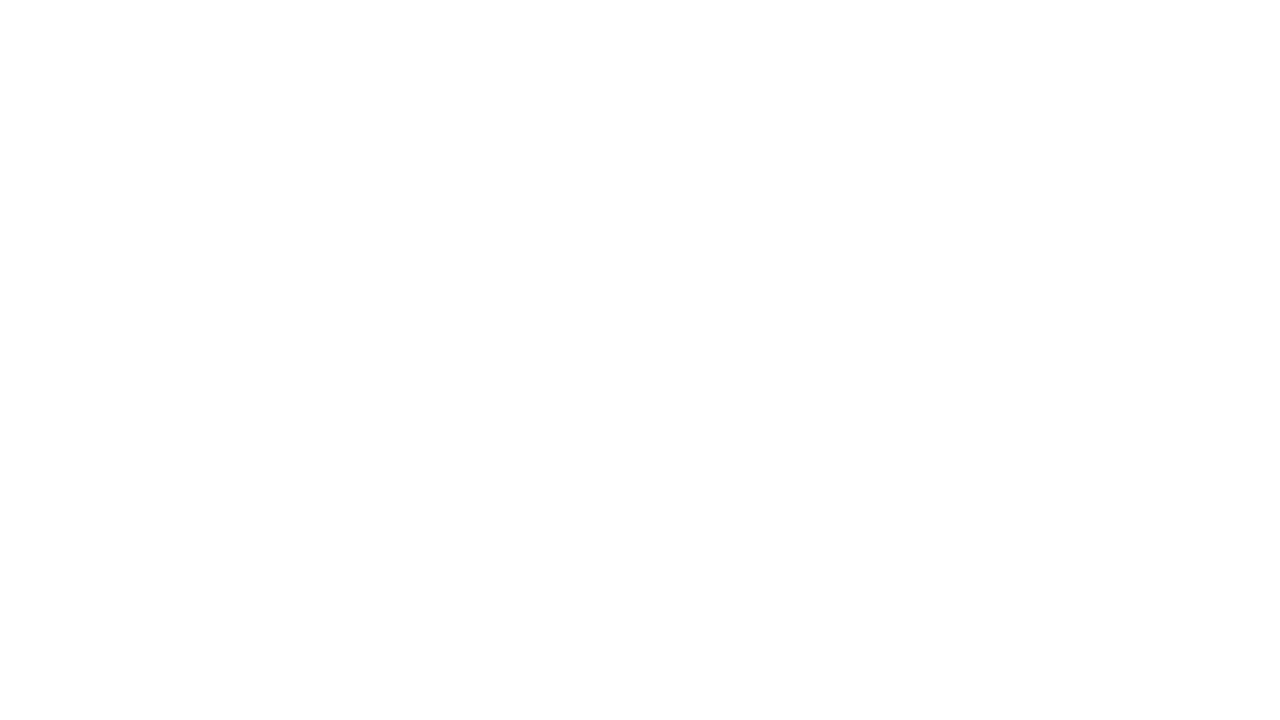

Opened second new browser tab
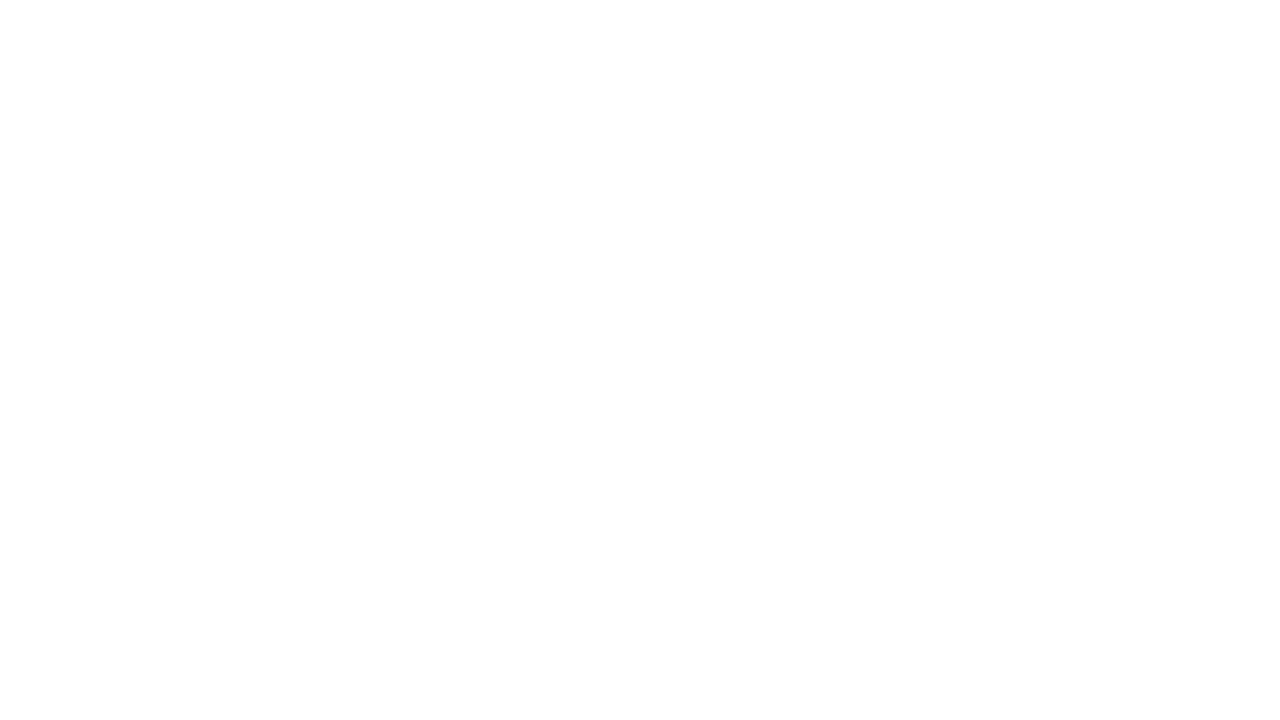

Navigated to https://atlas-web-stage.azurewebsites.net in first tab
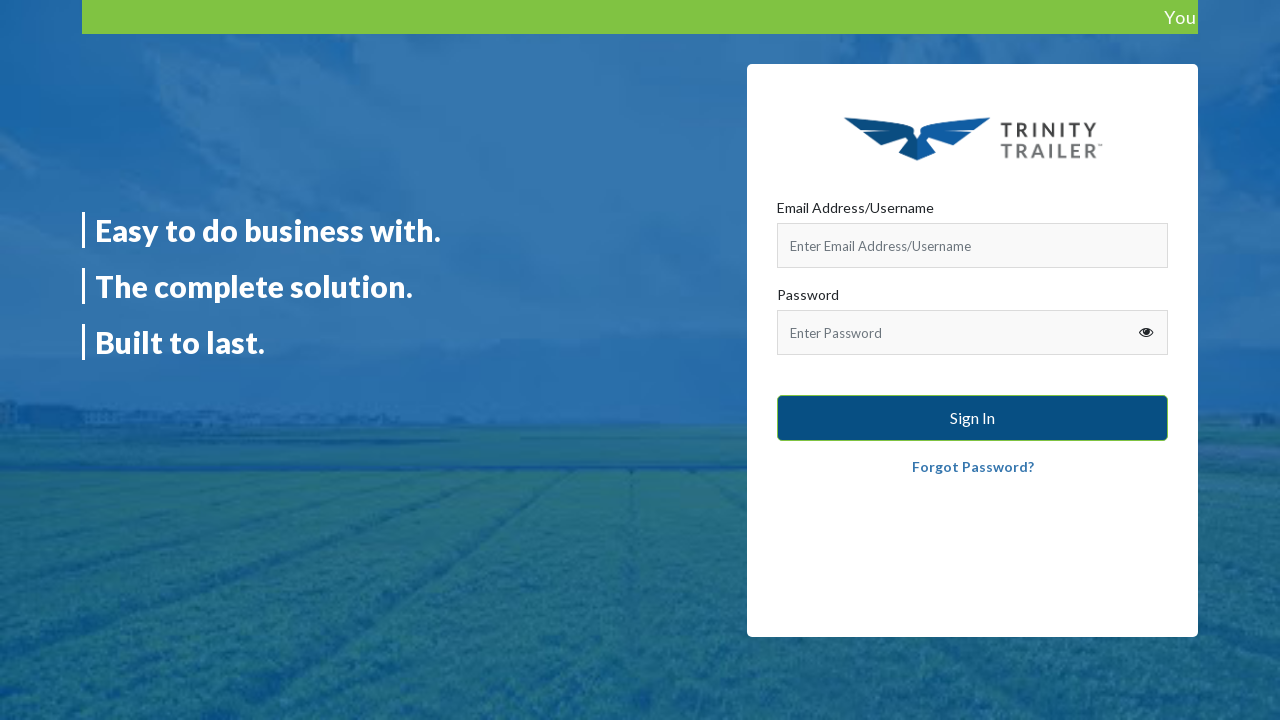

Navigated to https://atlas-web-stage.azurewebsites.net in second tab
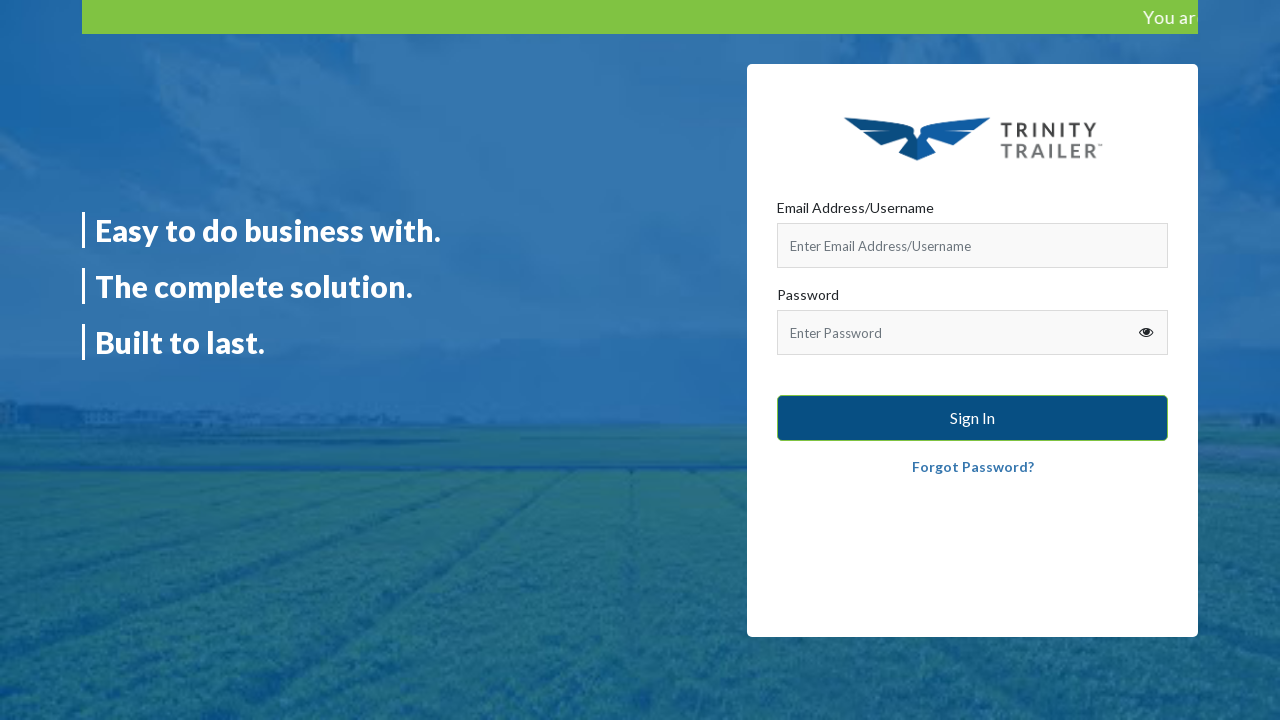

Waited 5 seconds for pages to fully load
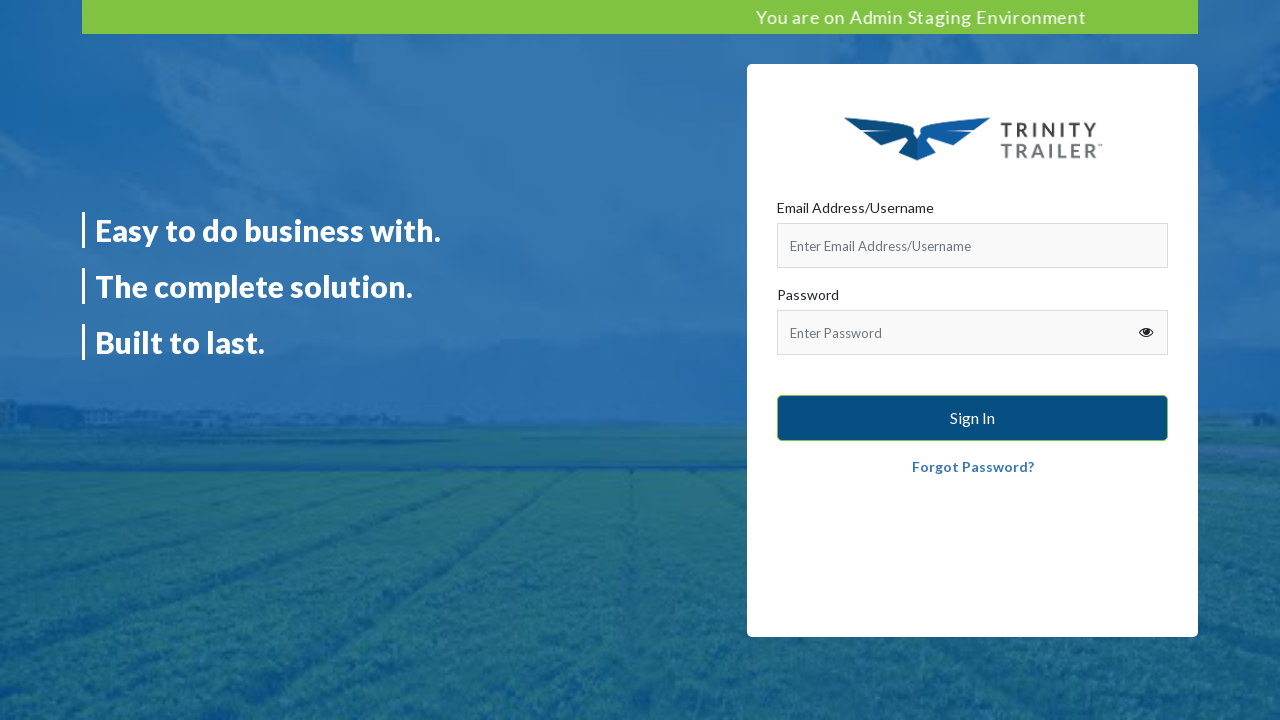

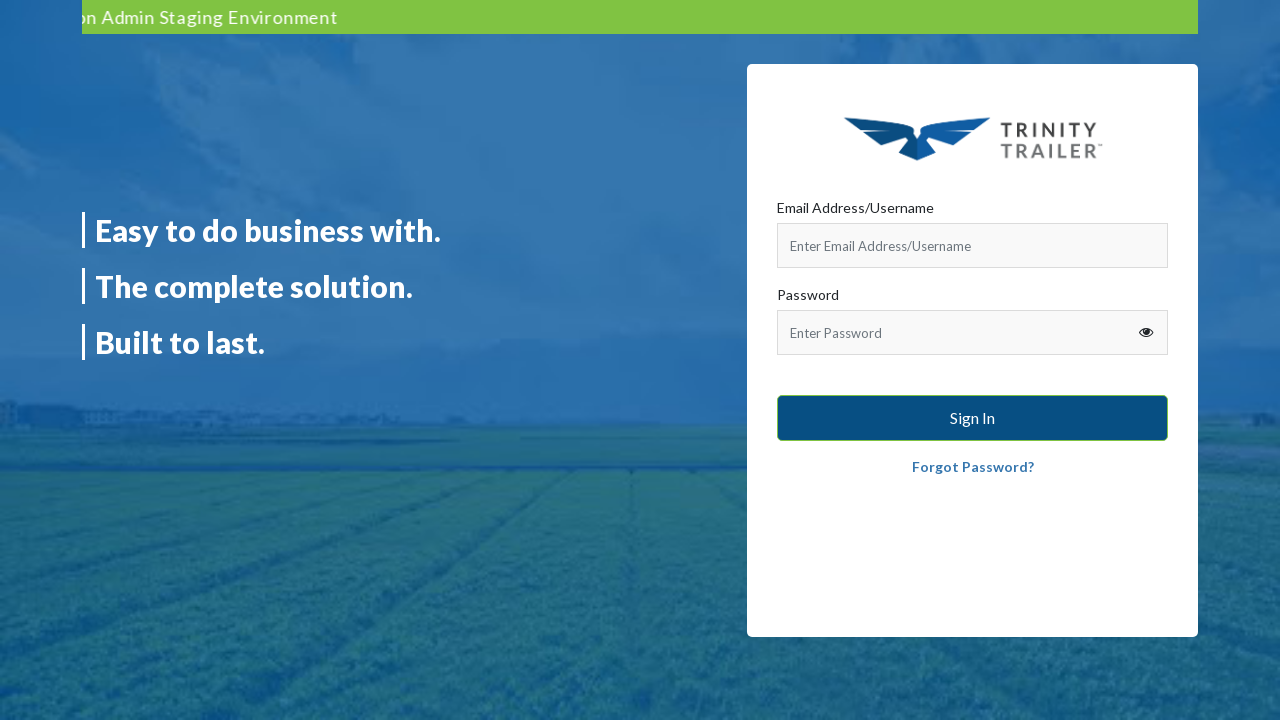